Tests the add/remove elements functionality by clicking the "Add Element" button 5 times and verifying that 5 delete buttons appear

Starting URL: http://the-internet.herokuapp.com/add_remove_elements/

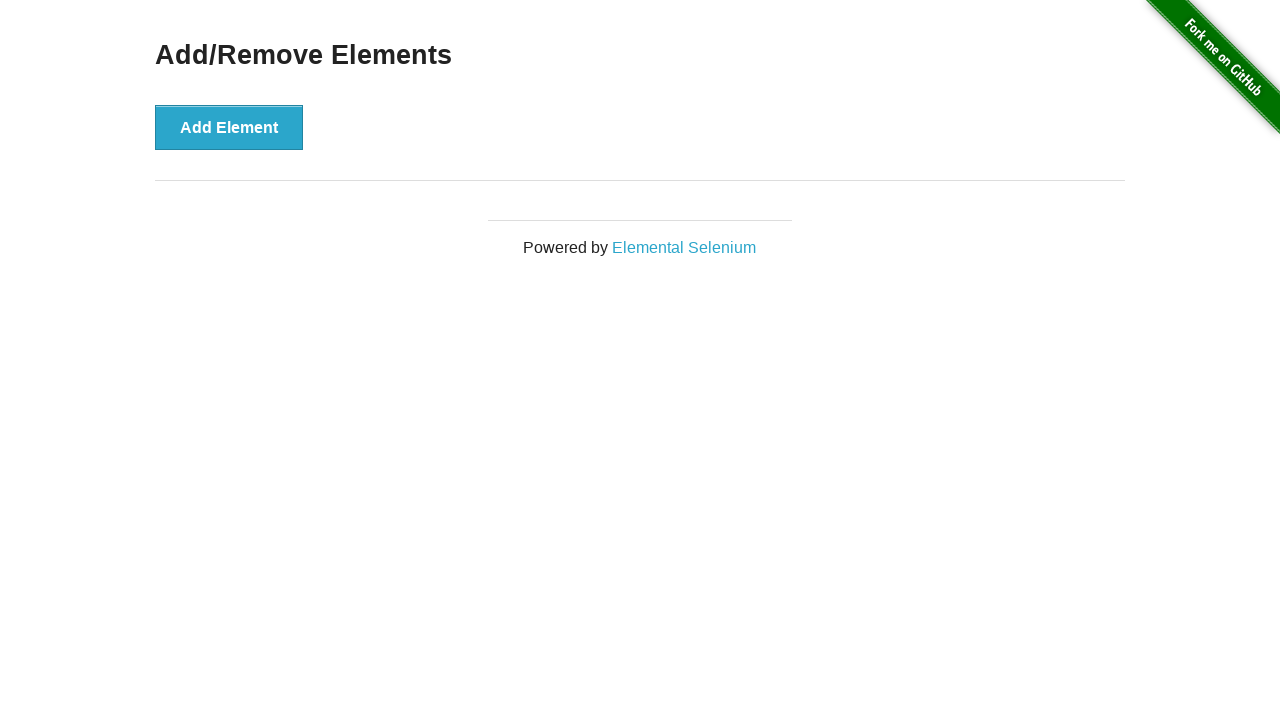

Clicked 'Add Element' button at (229, 127) on xpath=//button[text()='Add Element']
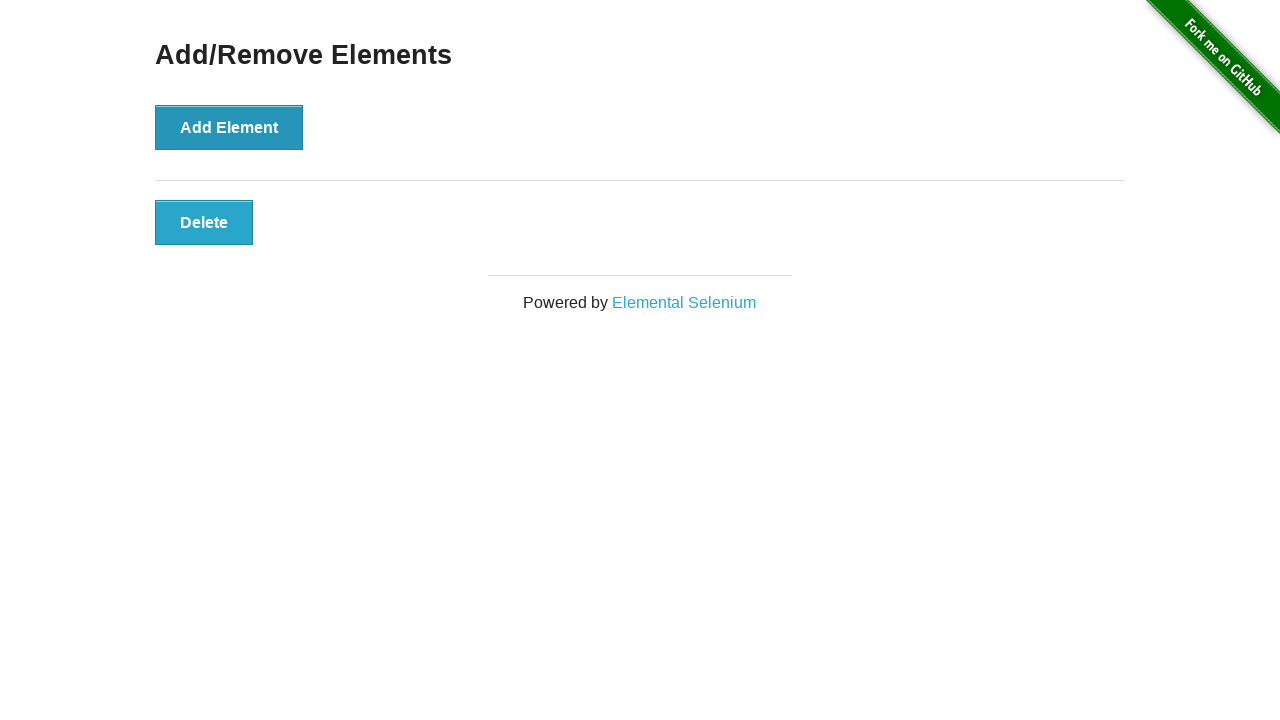

Clicked 'Add Element' button at (229, 127) on xpath=//button[text()='Add Element']
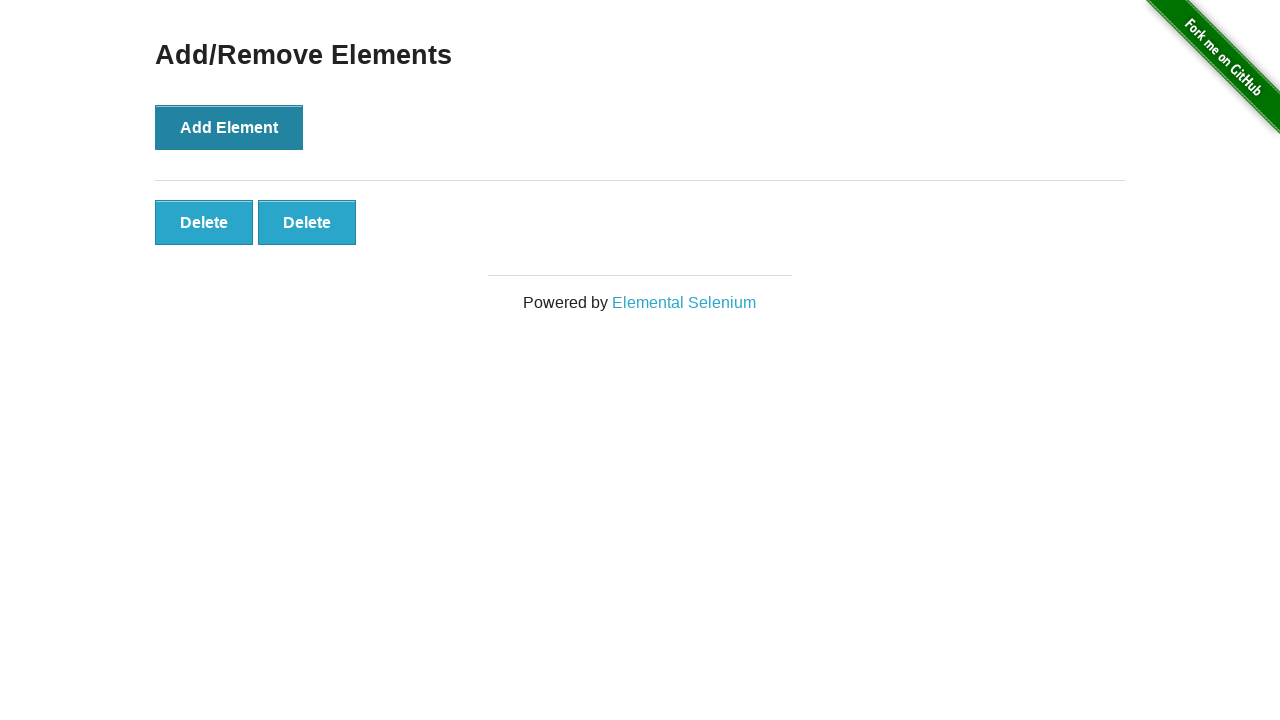

Clicked 'Add Element' button at (229, 127) on xpath=//button[text()='Add Element']
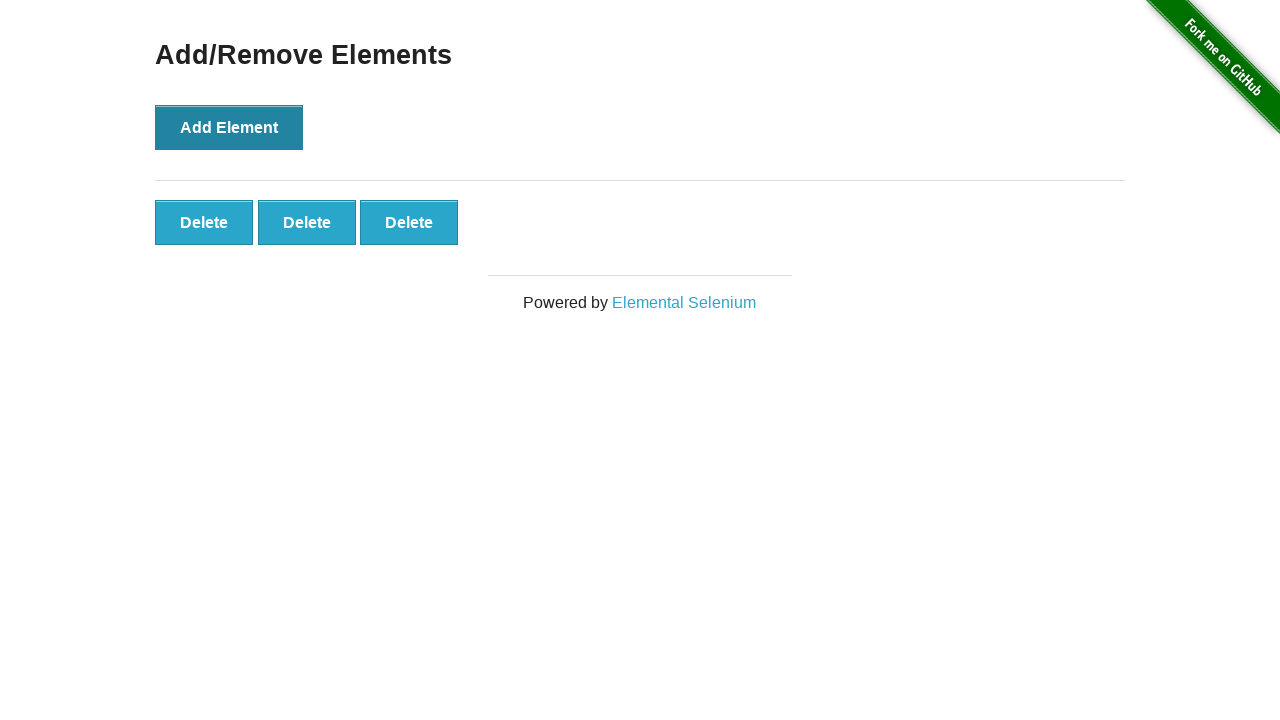

Clicked 'Add Element' button at (229, 127) on xpath=//button[text()='Add Element']
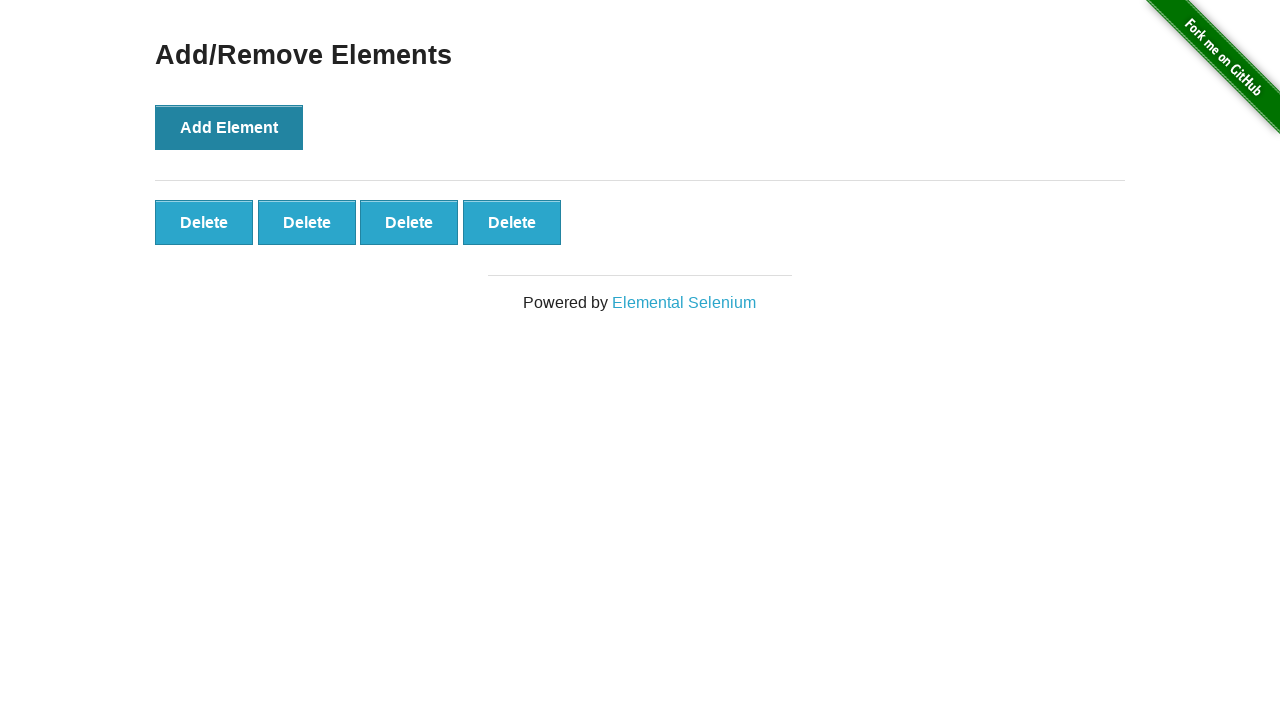

Clicked 'Add Element' button at (229, 127) on xpath=//button[text()='Add Element']
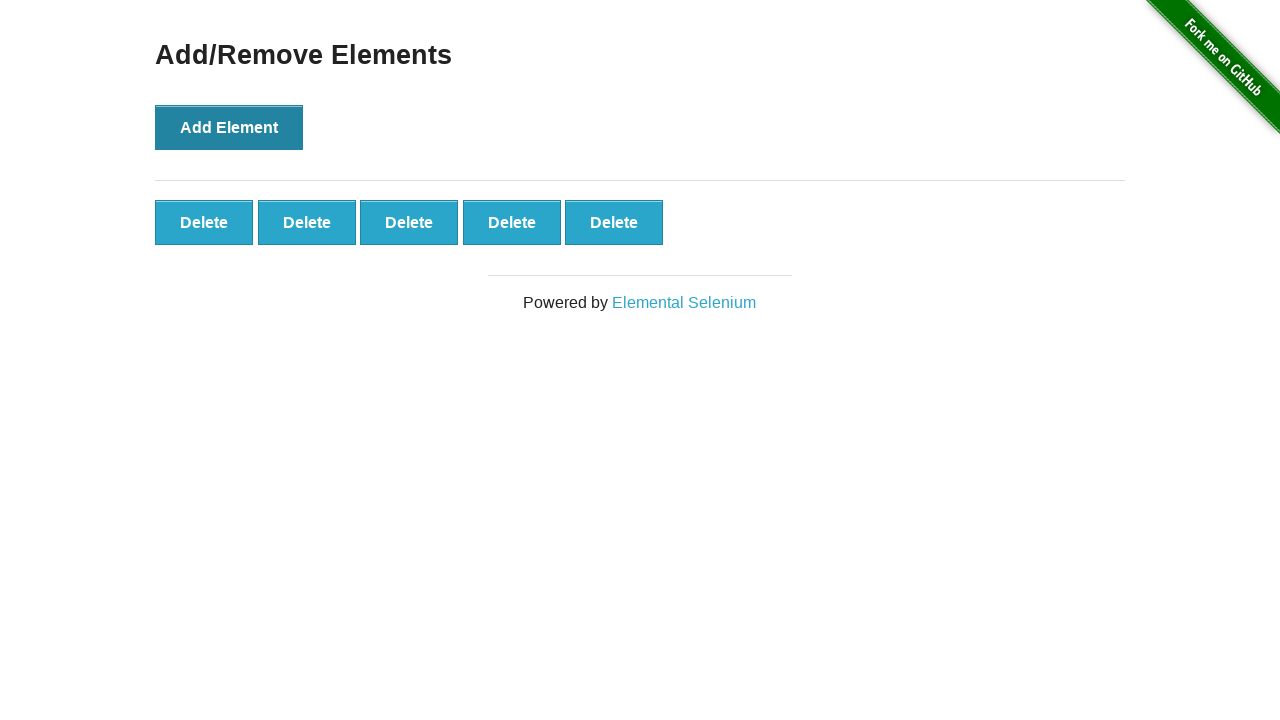

Verified that delete buttons are present after adding 5 elements
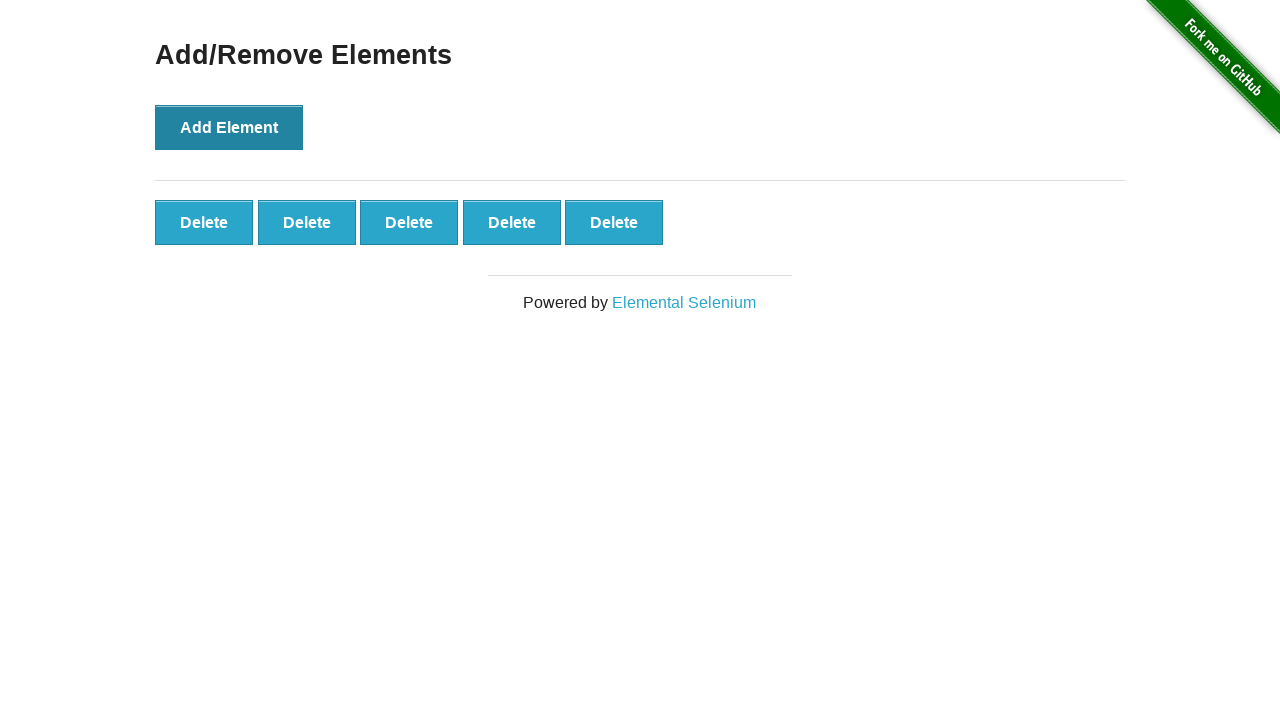

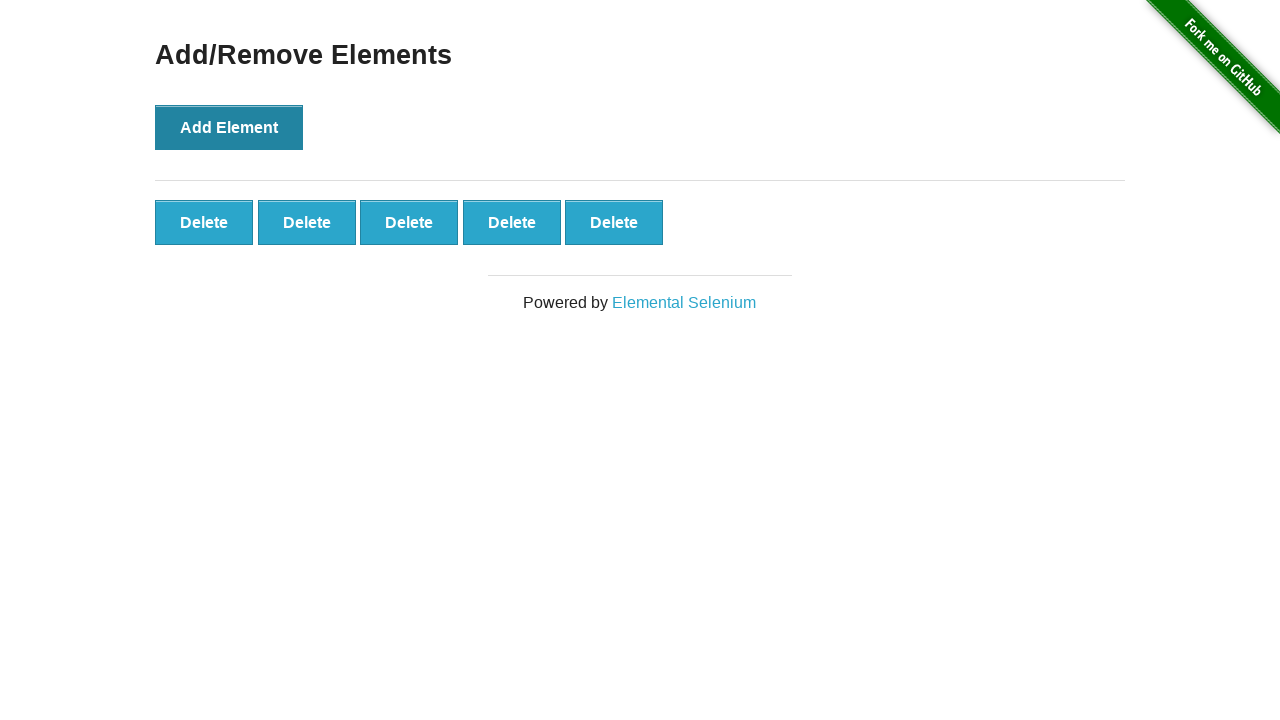